Tests the search functionality by entering a search term and verifying the results dropdown appears

Starting URL: https://webdriver.io

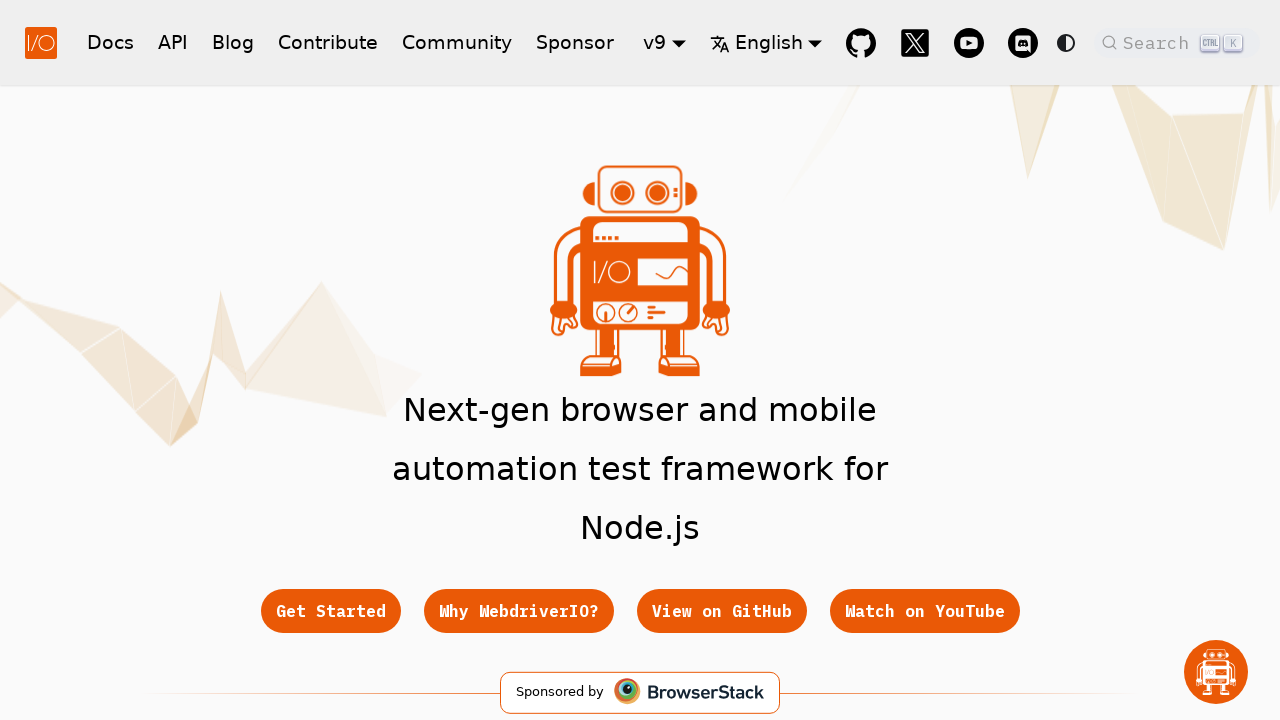

Clicked DocSearch button to open search modal at (1177, 42) on button.DocSearch
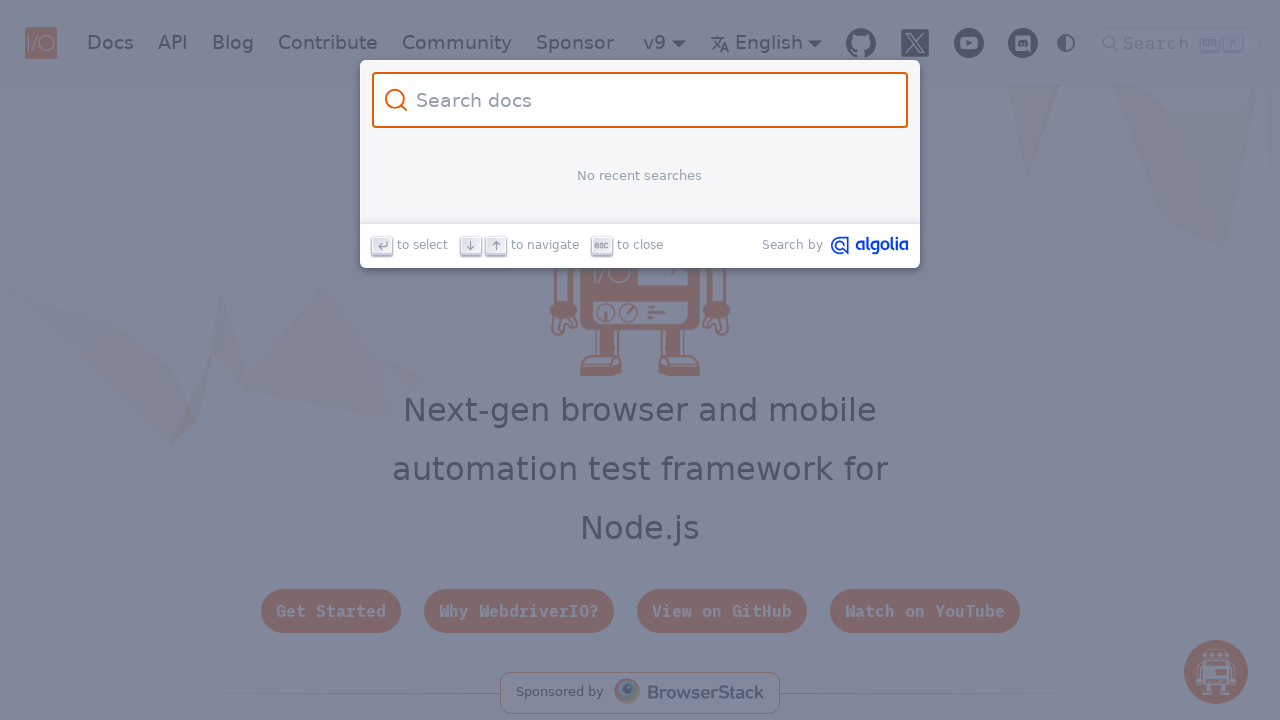

Search modal appeared
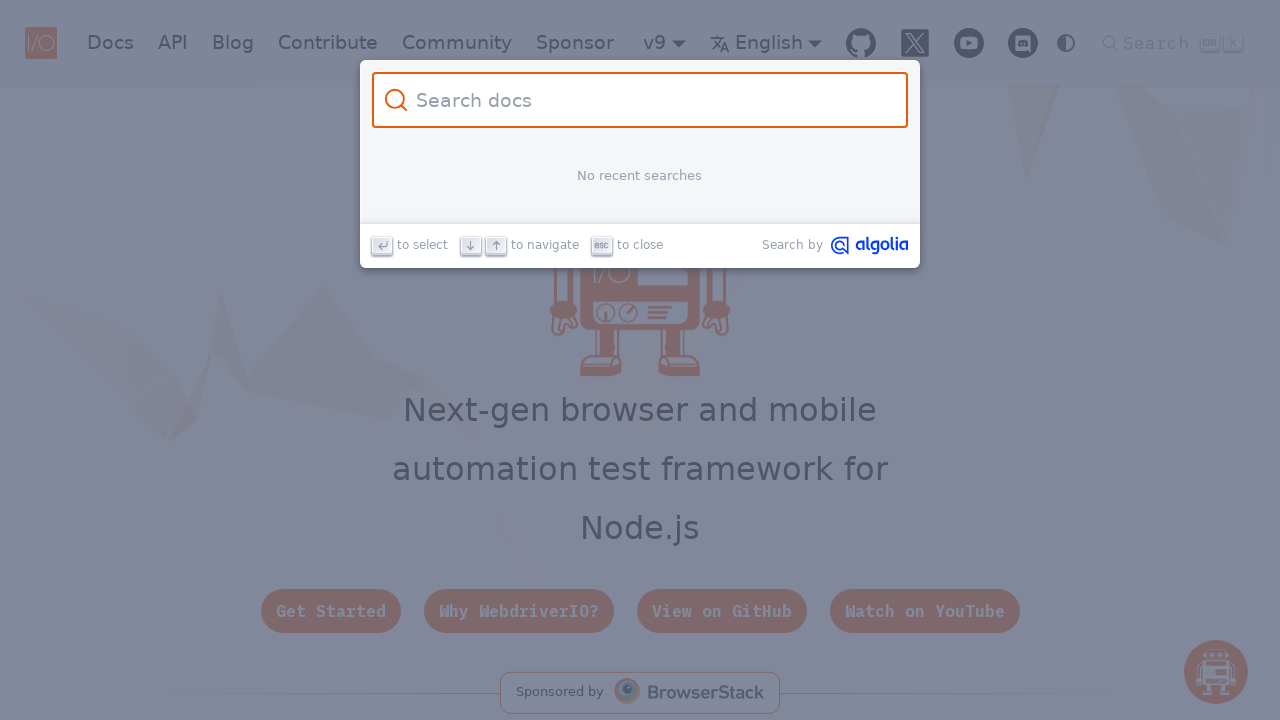

Filled search input with 'Selenium' on .DocSearch-Input
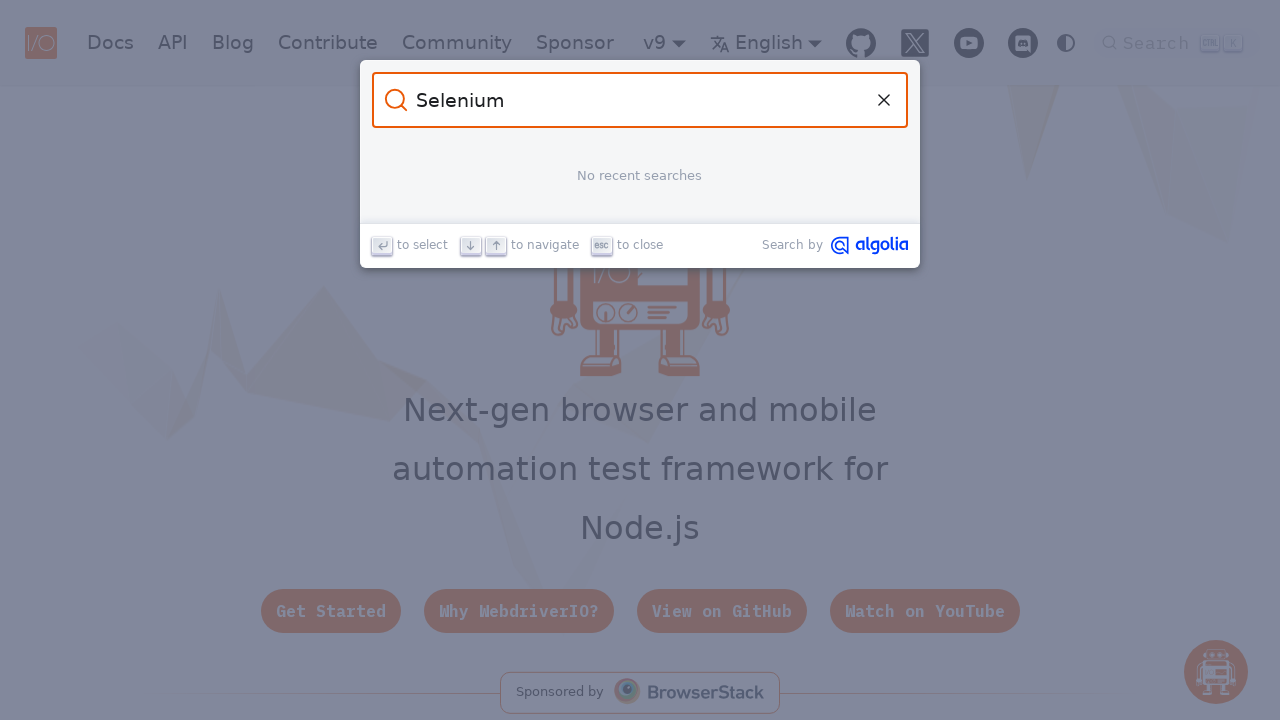

Search results dropdown appeared
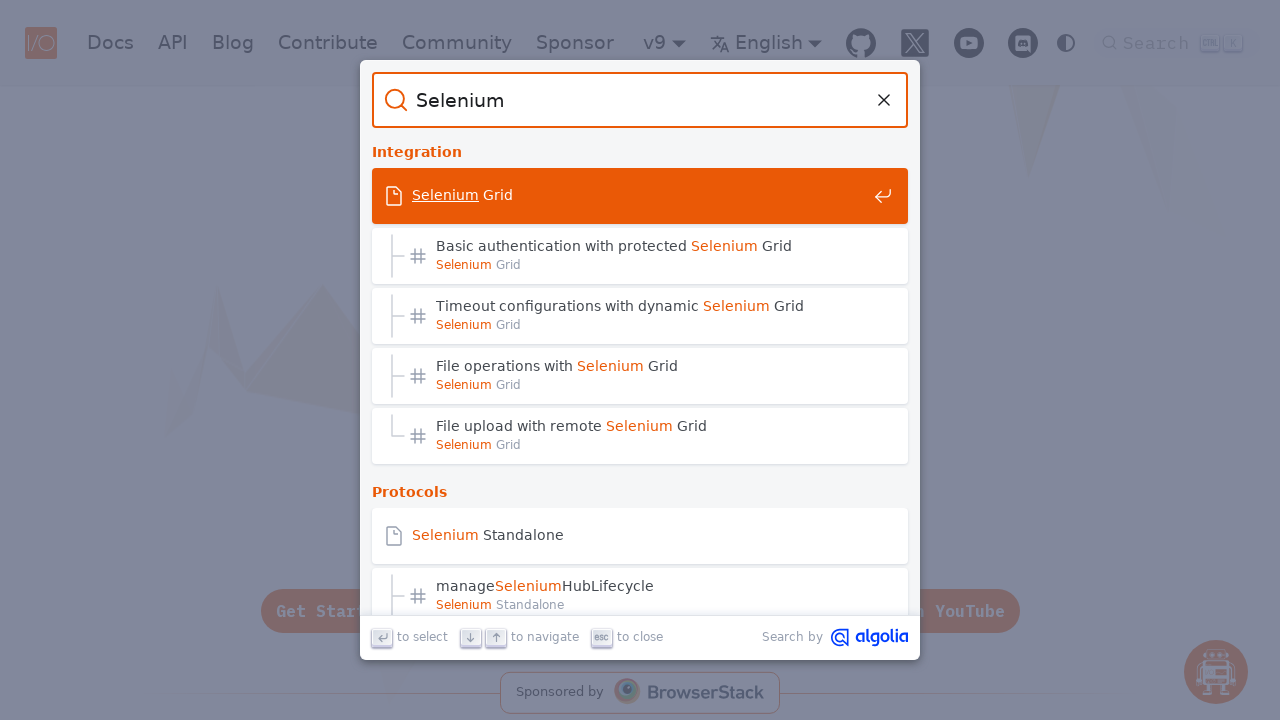

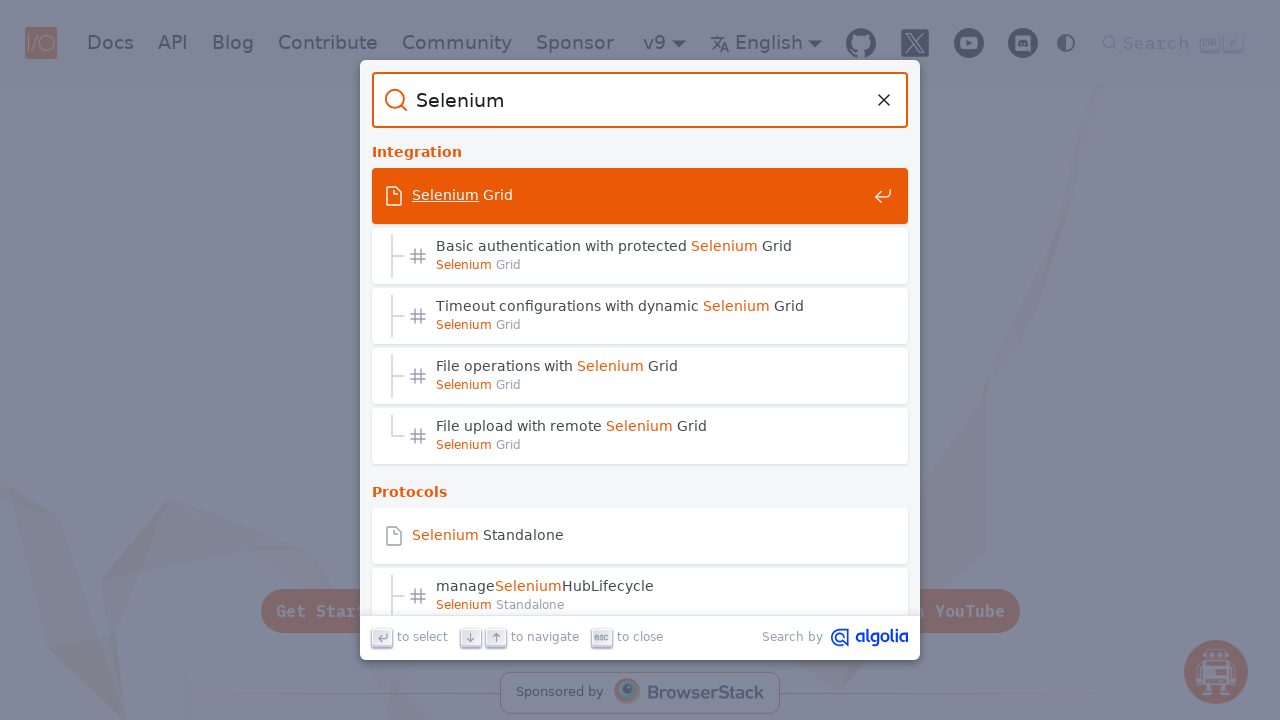